Tests filling a text input field on the Free Range Testers automation sandbox page with sample text.

Starting URL: https://thefreerangetester.github.io/sandbox-automation-testing/

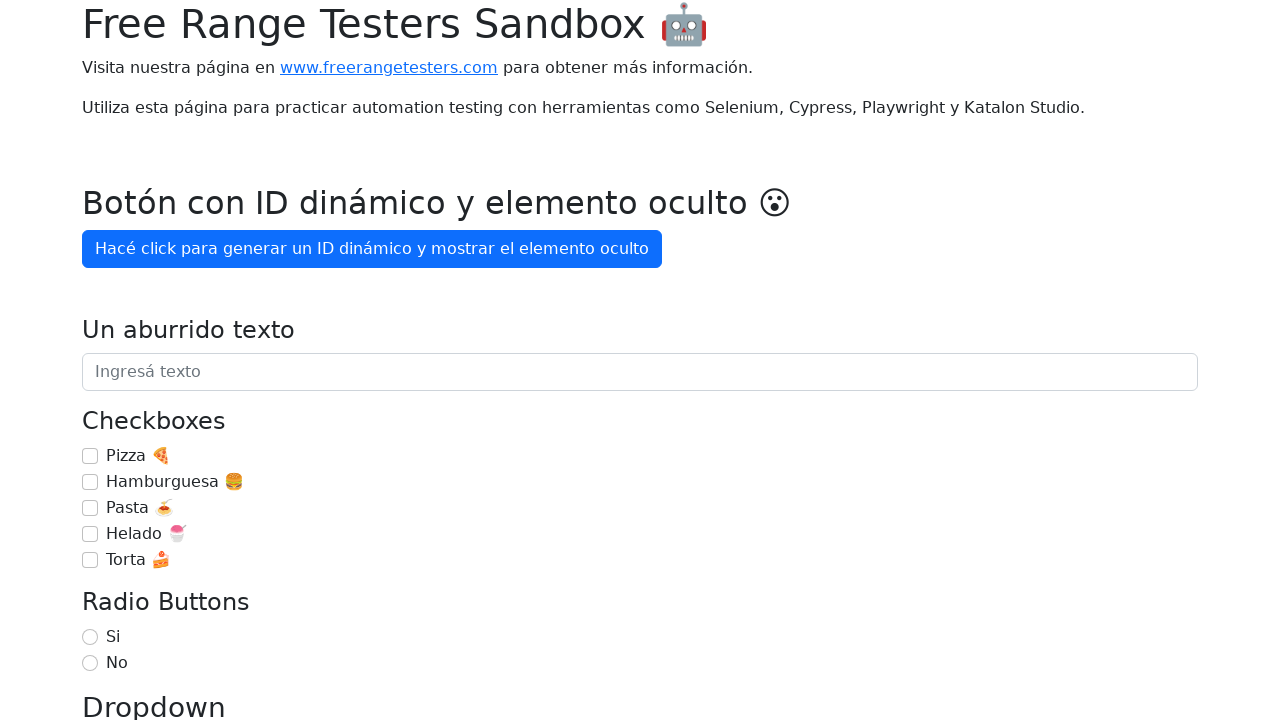

Filled text input field with 'Estoy aprendiendo Playwright' on internal:attr=[placeholder="Ingresá texto"i]
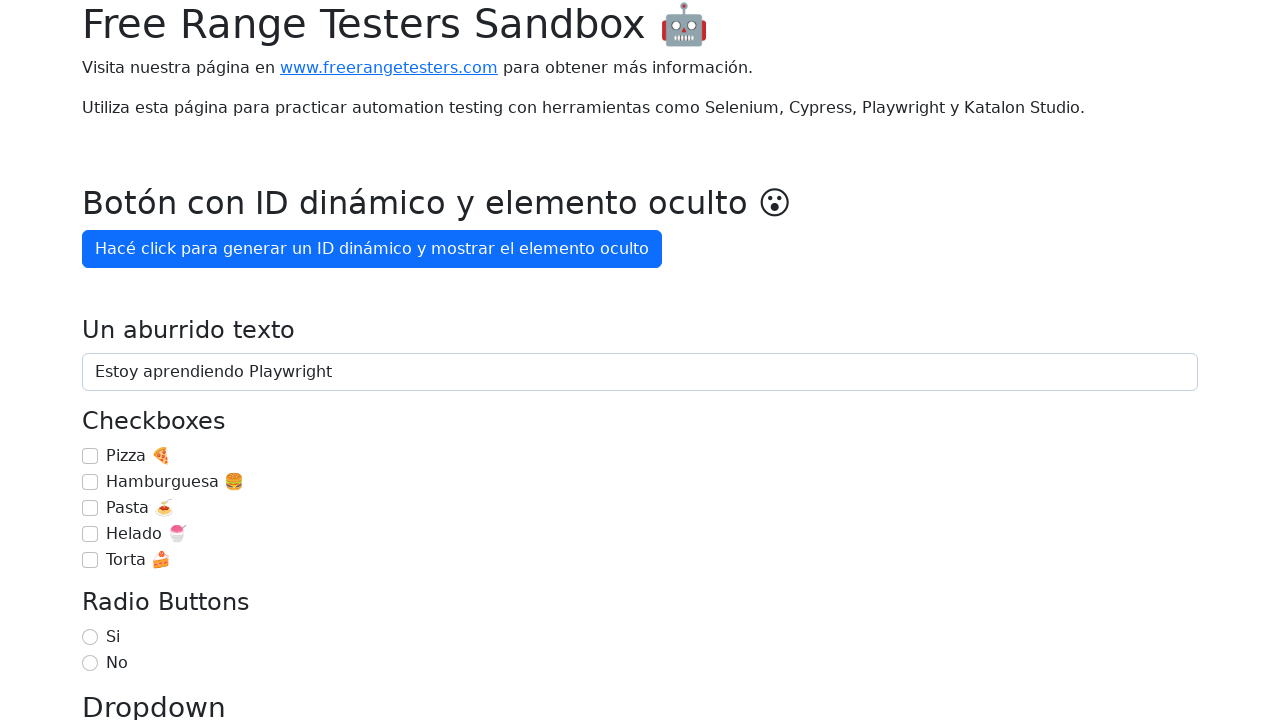

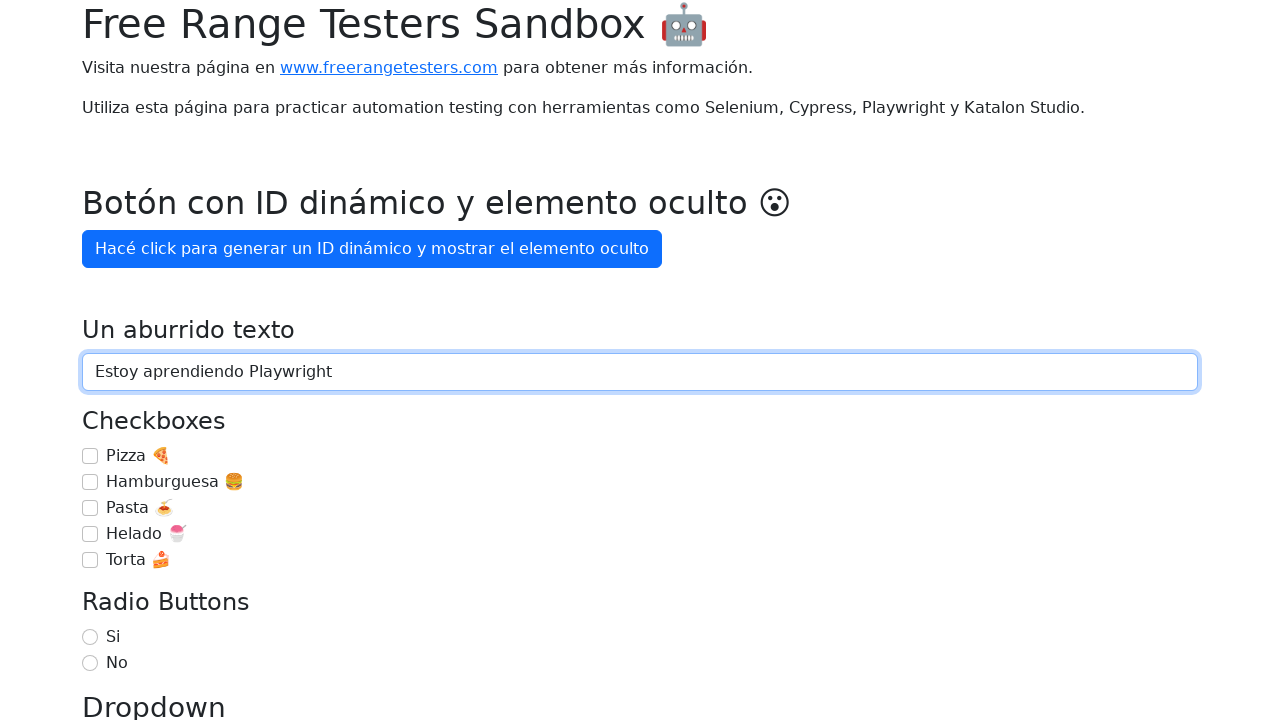